Tests drag and drop functionality by dragging column A to column B and verifying the columns swap positions

Starting URL: https://the-internet.herokuapp.com/drag_and_drop

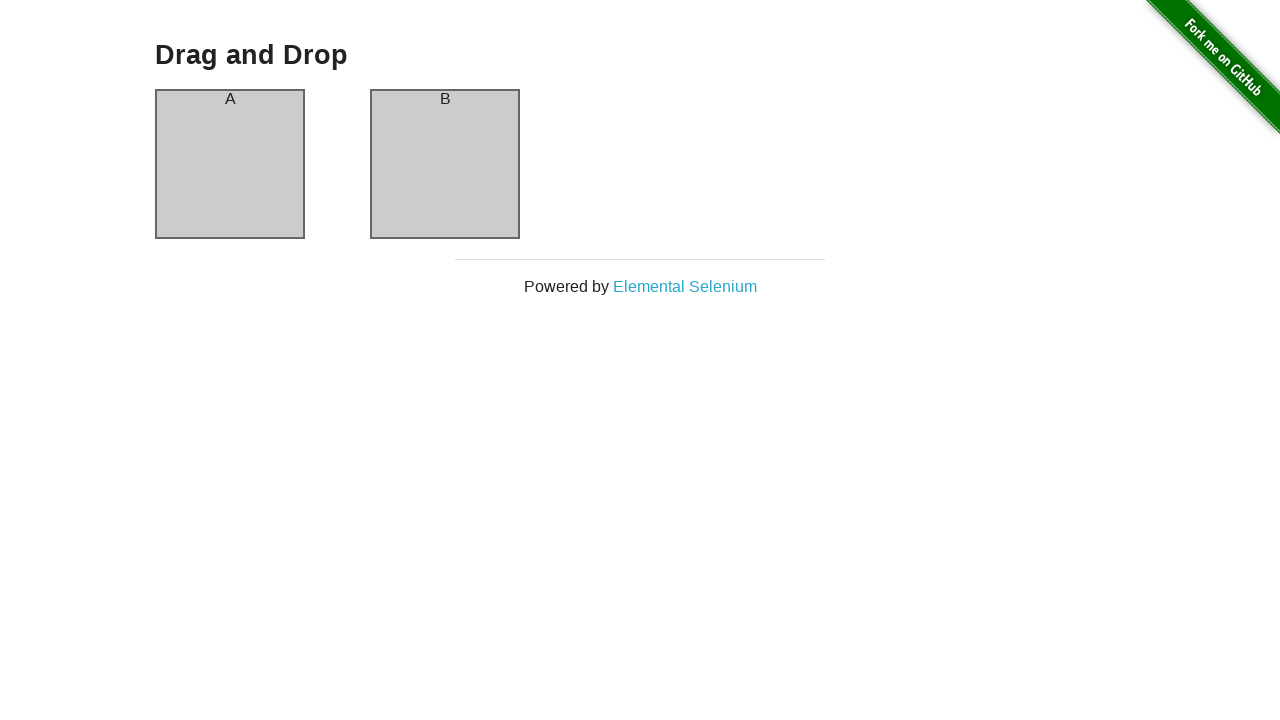

Waited for page to load with networkidle state
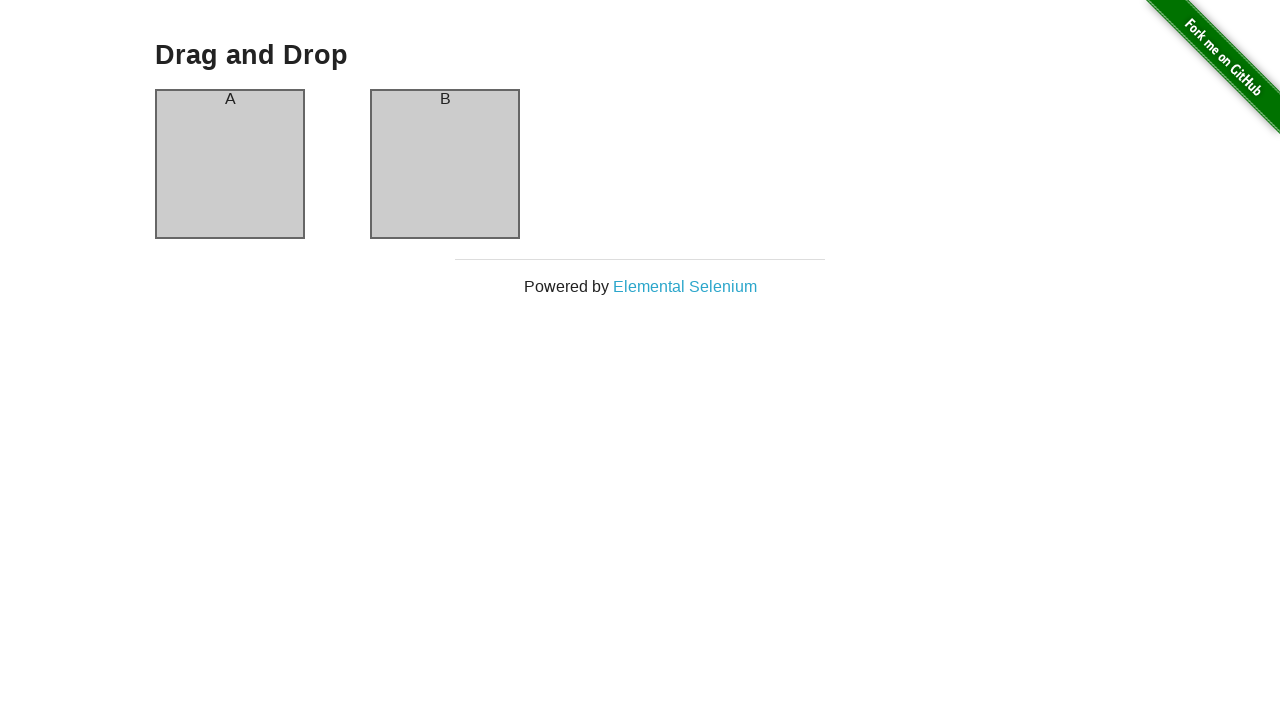

Verified that column A is initially on the left
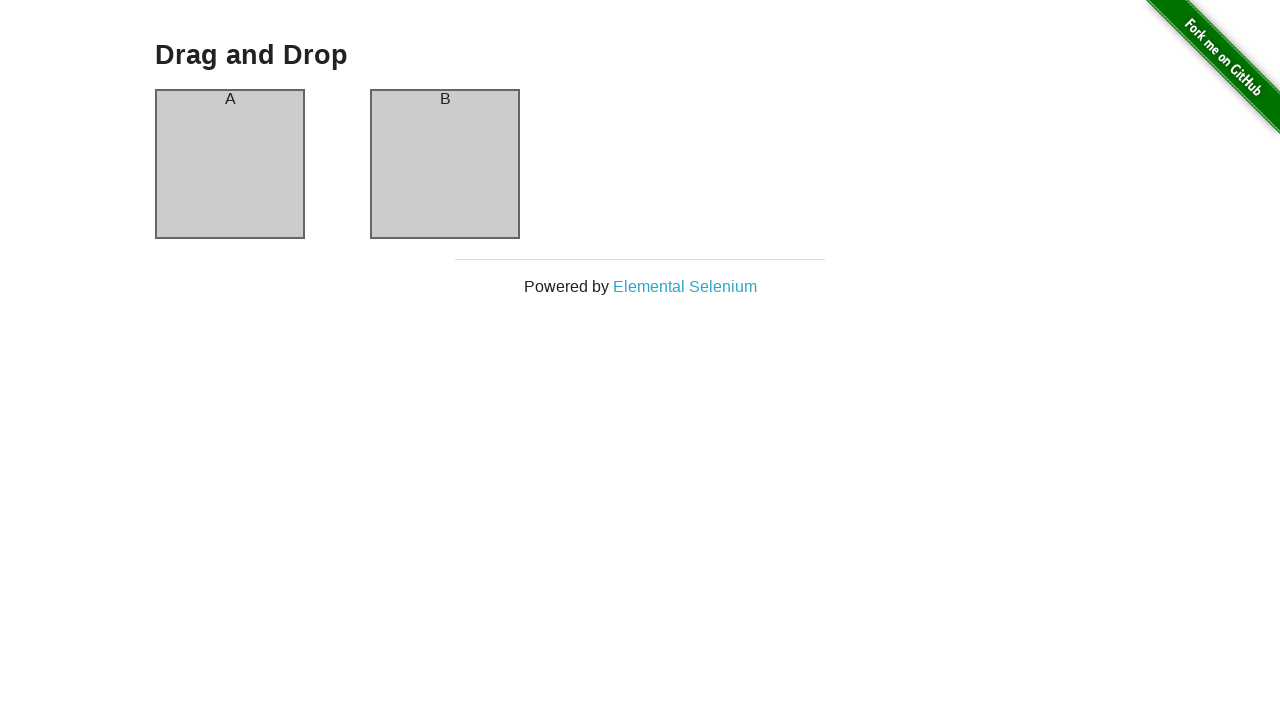

Dragged column A to column B position at (445, 164)
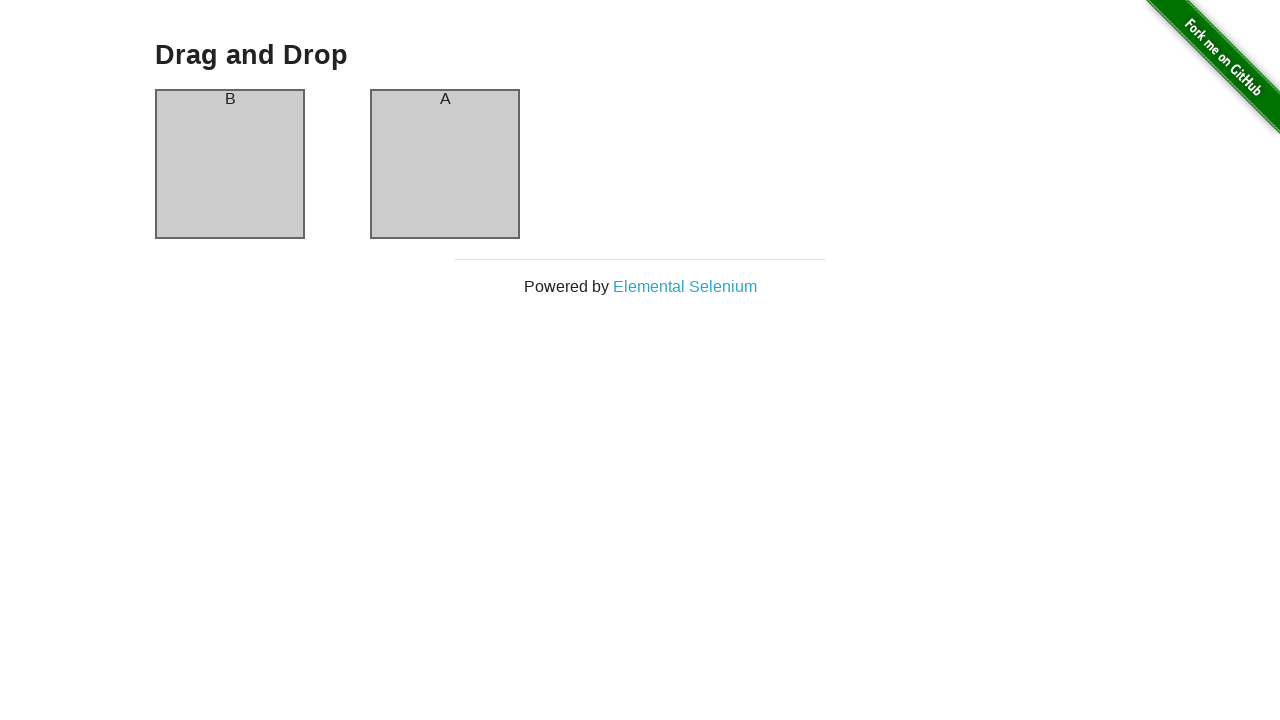

Verified that columns swapped - column B is now on the left
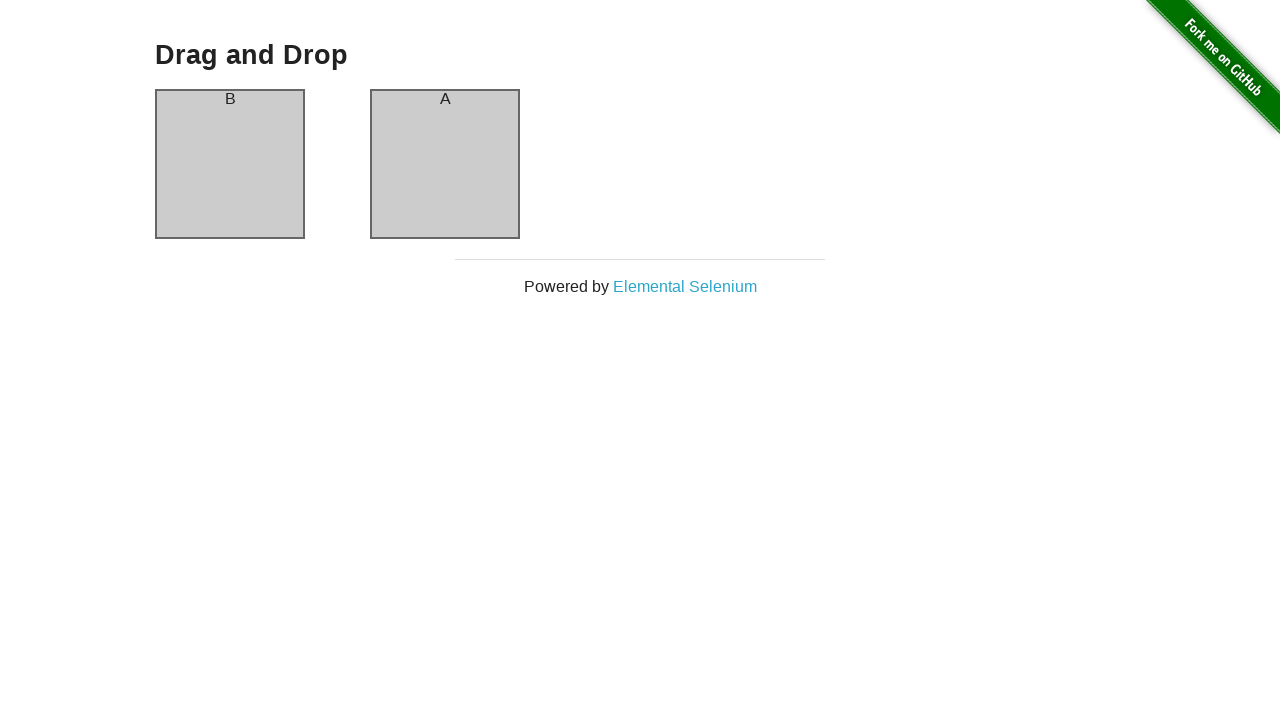

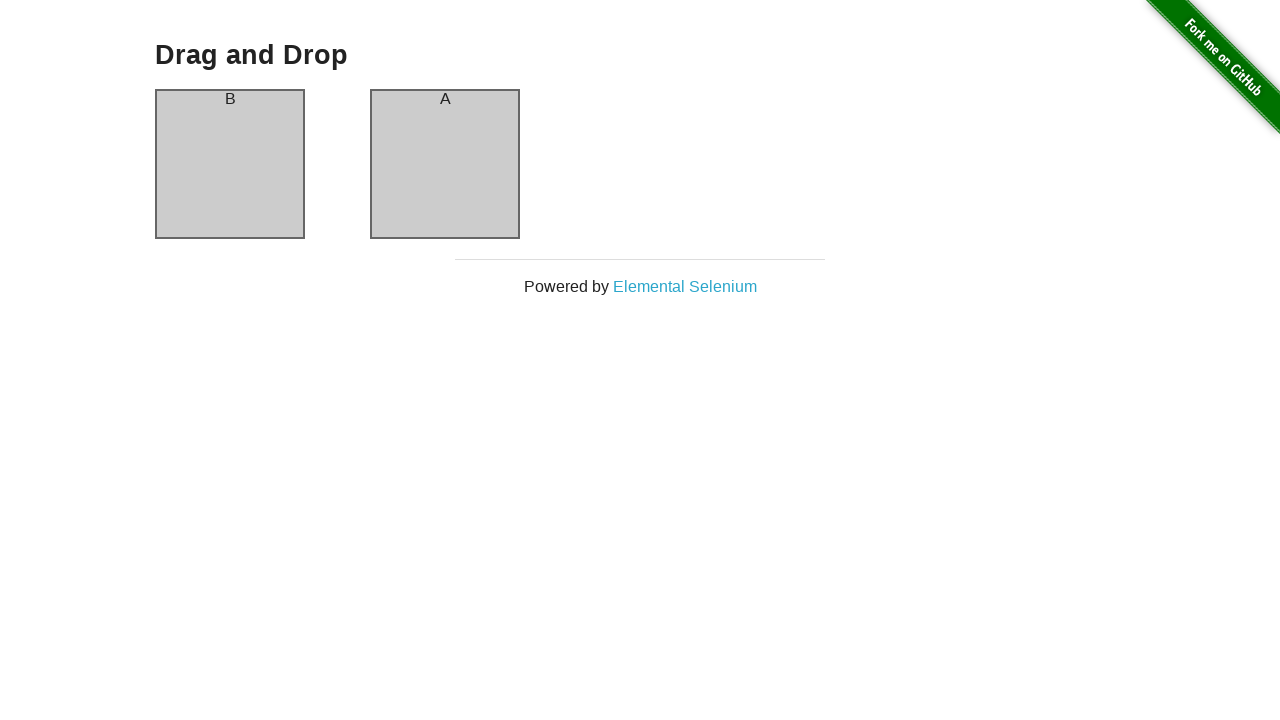